Tests the DemoQA elements page by expanding a dropdown menu, navigating to a text box section, filling out a form with user information (name, email, addresses), and submitting it.

Starting URL: https://demoqa.com/elements

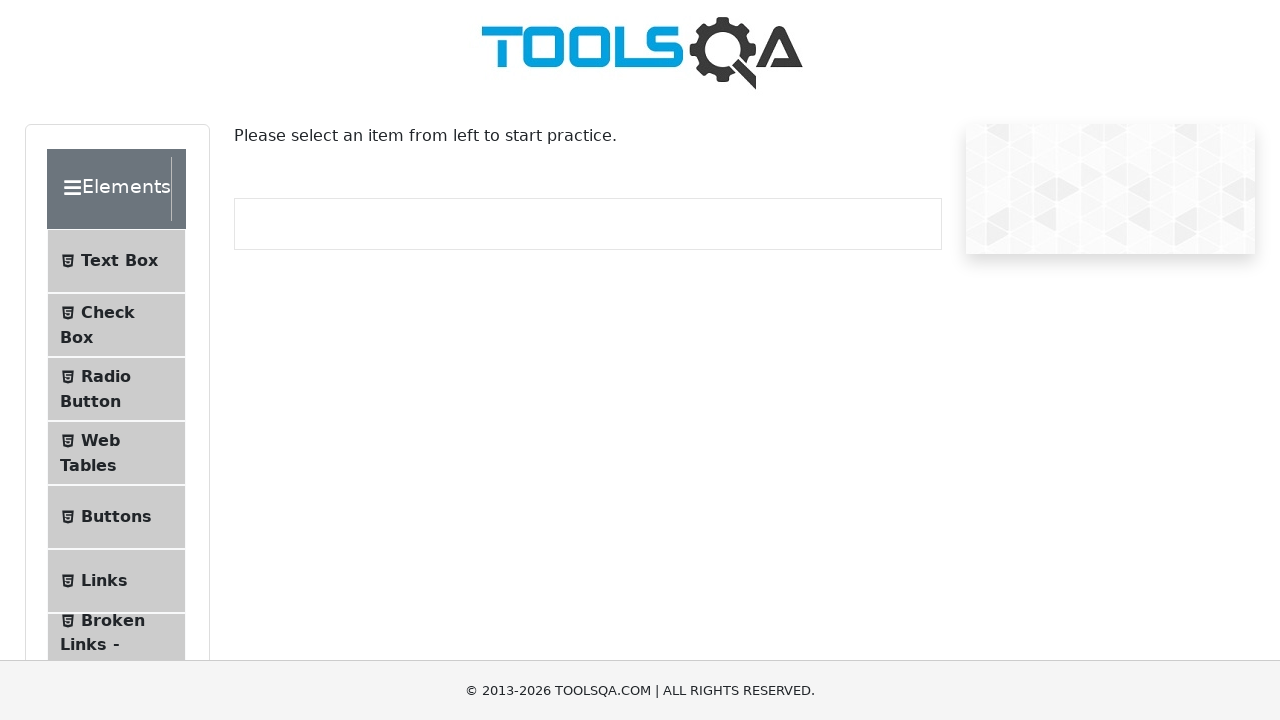

Clicked dropdown icon to expand menu at (196, 189) on .icon
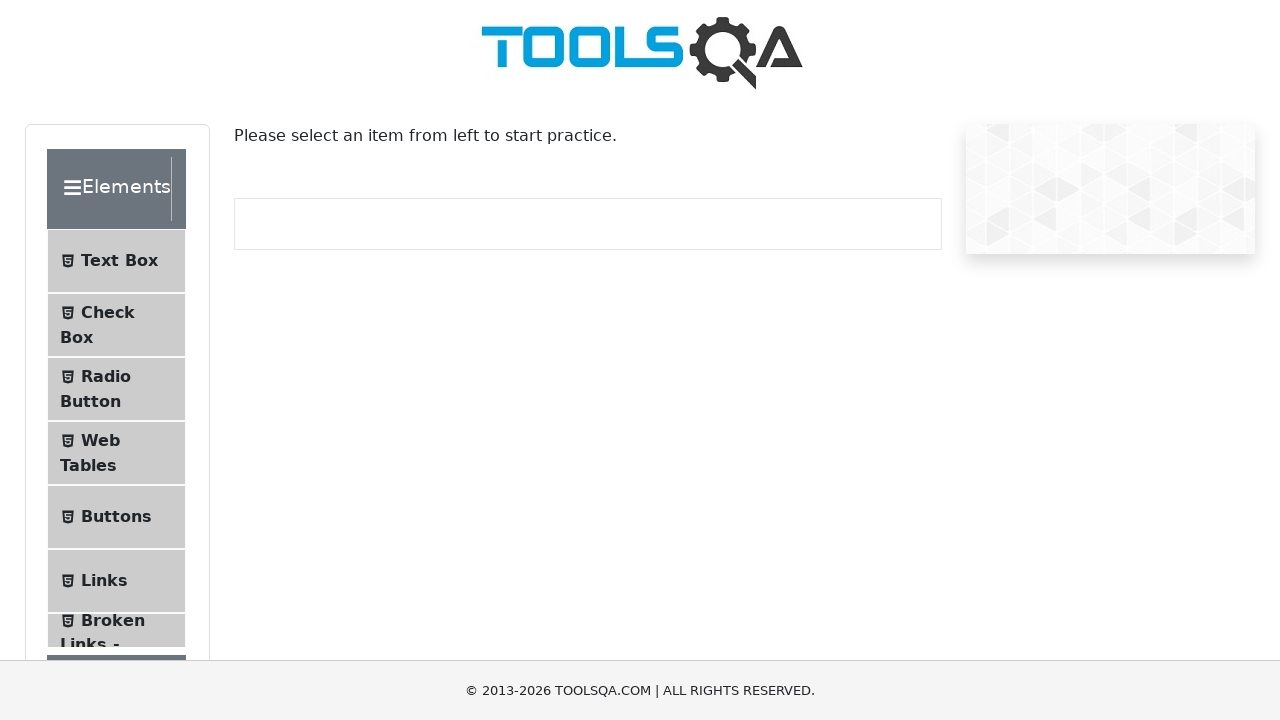

Clicked dropdown icon again at (196, 189) on .icon
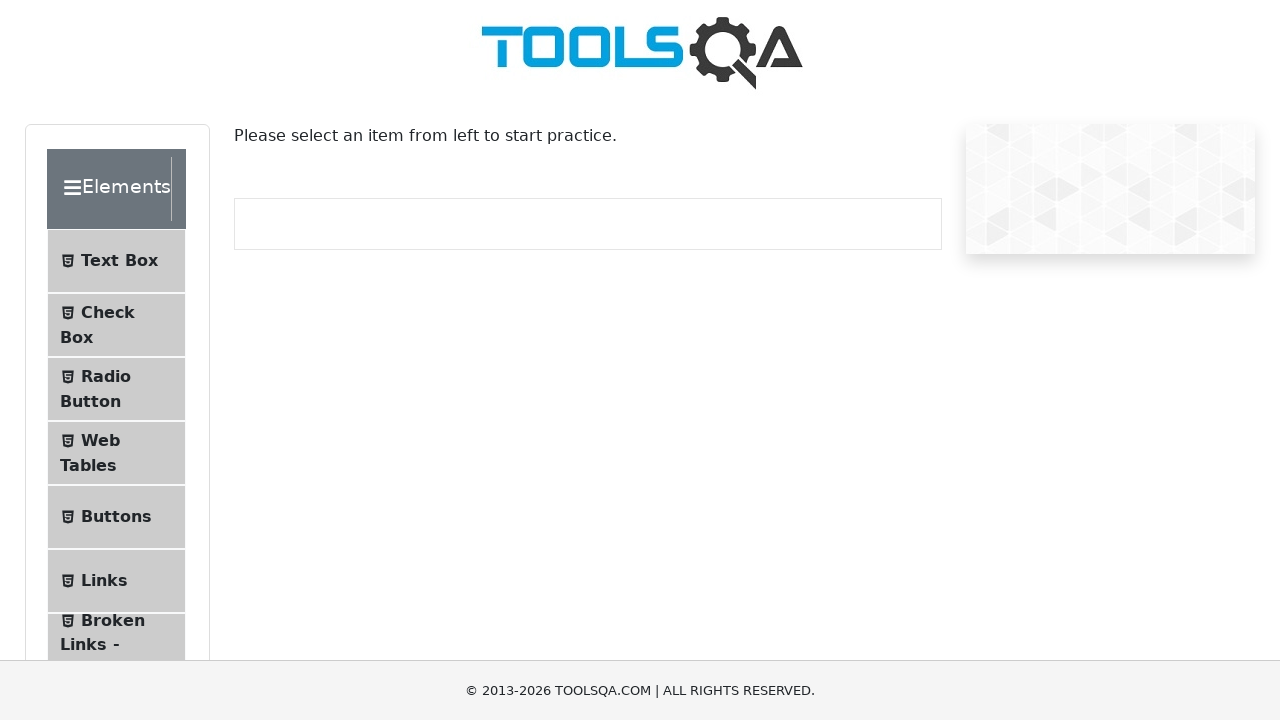

Clicked on Text Box menu item at (116, 261) on #item-0
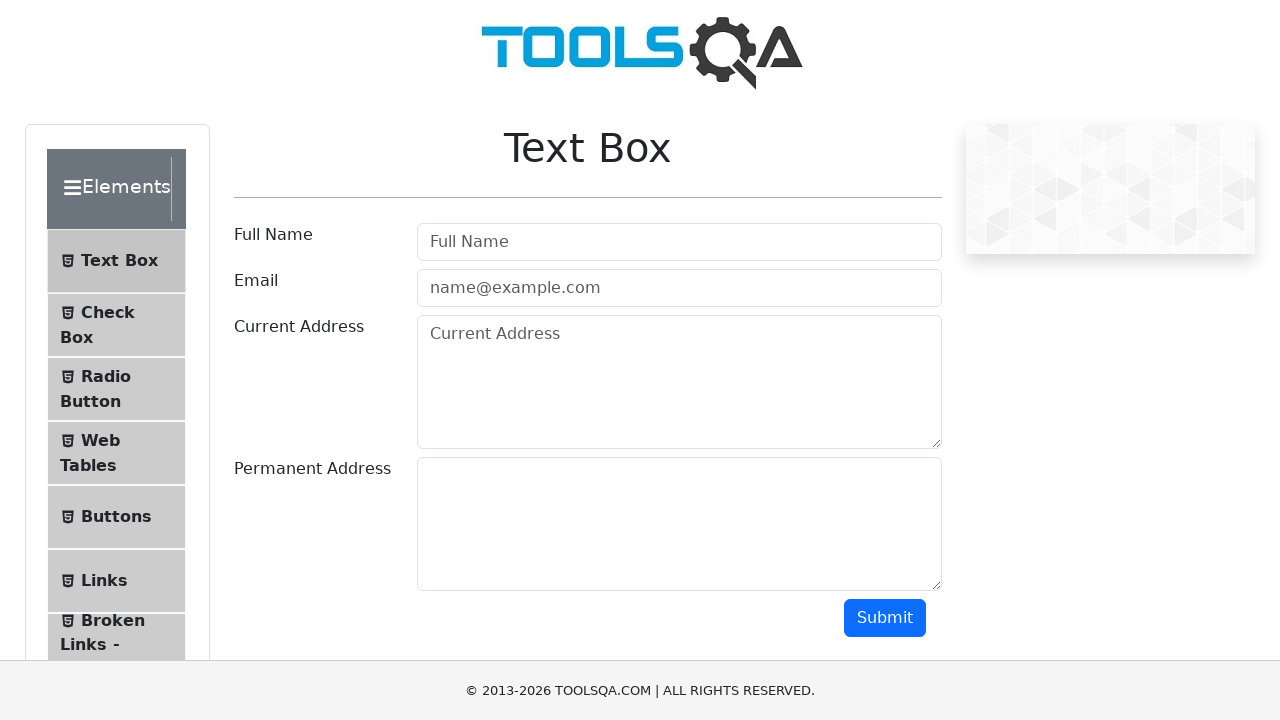

Filled in user name field with 'Andres' on #userName
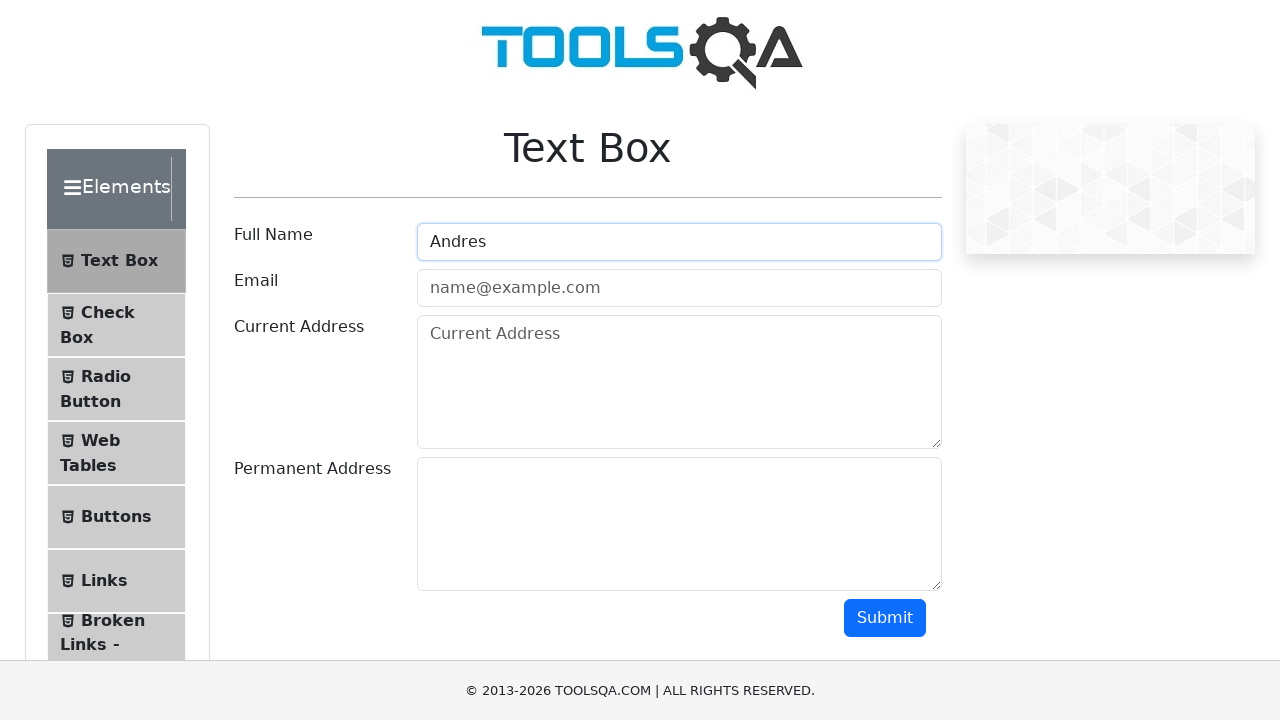

Filled in email field with 'Andres@prueba.com' on #userEmail
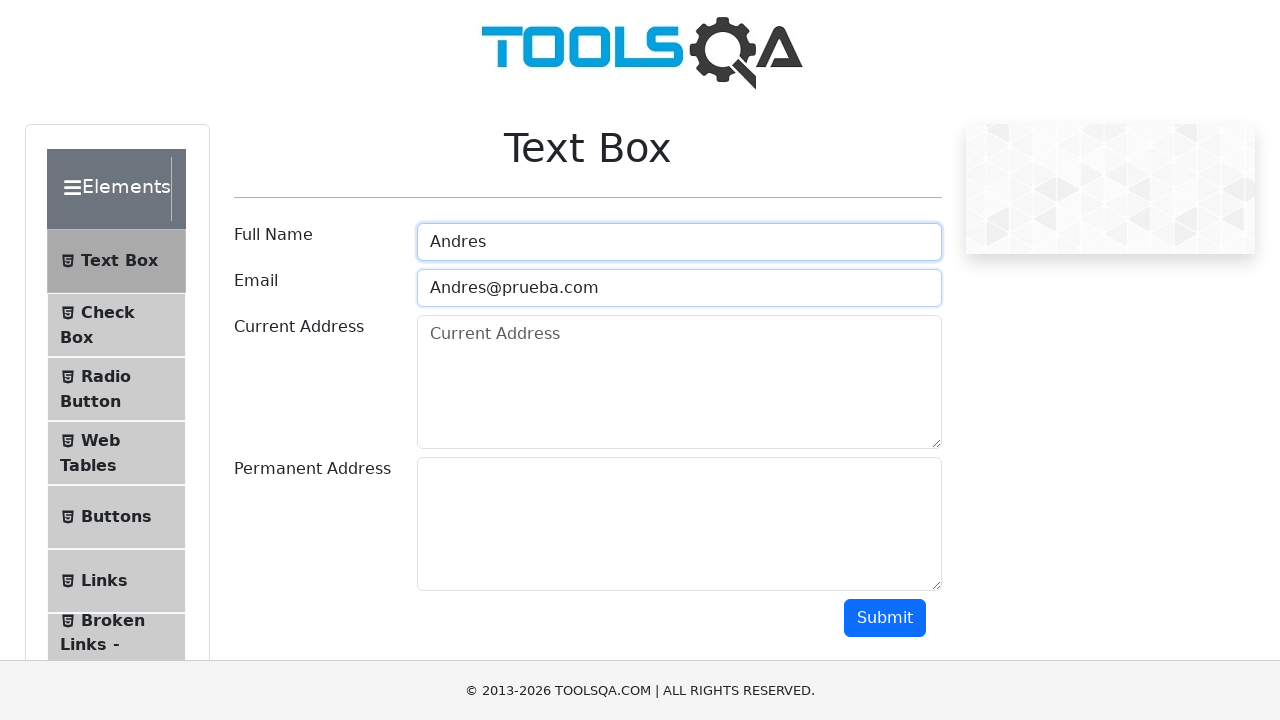

Filled in current address field with 'Av Prueba 5500' on #currentAddress
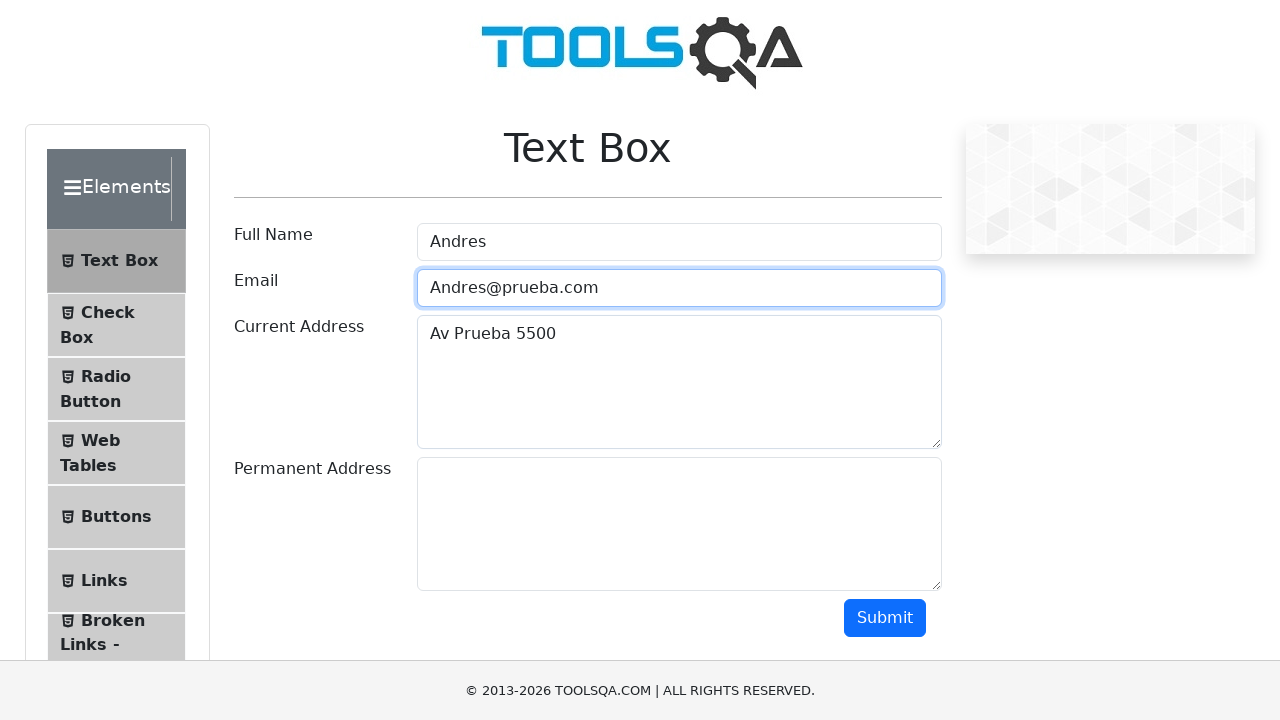

Filled in permanent address field with 'Av Prueba 5500' on #permanentAddress
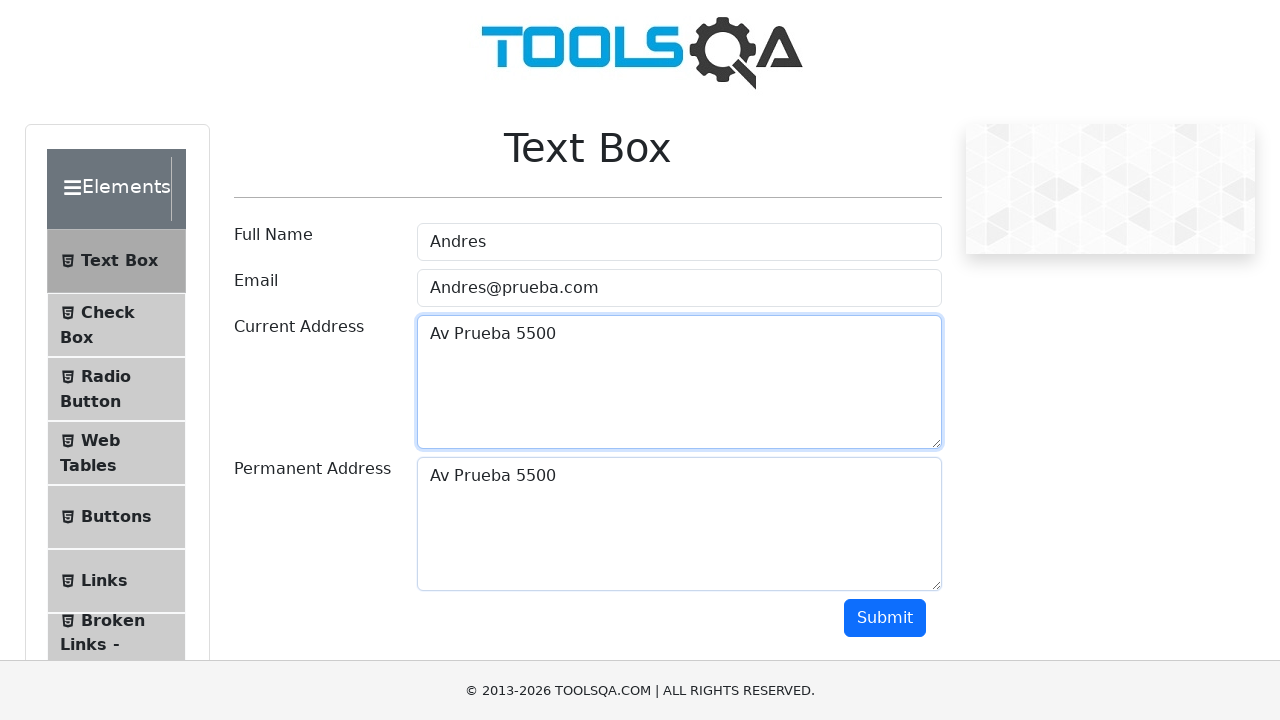

Clicked submit button to submit the form at (885, 618) on #submit
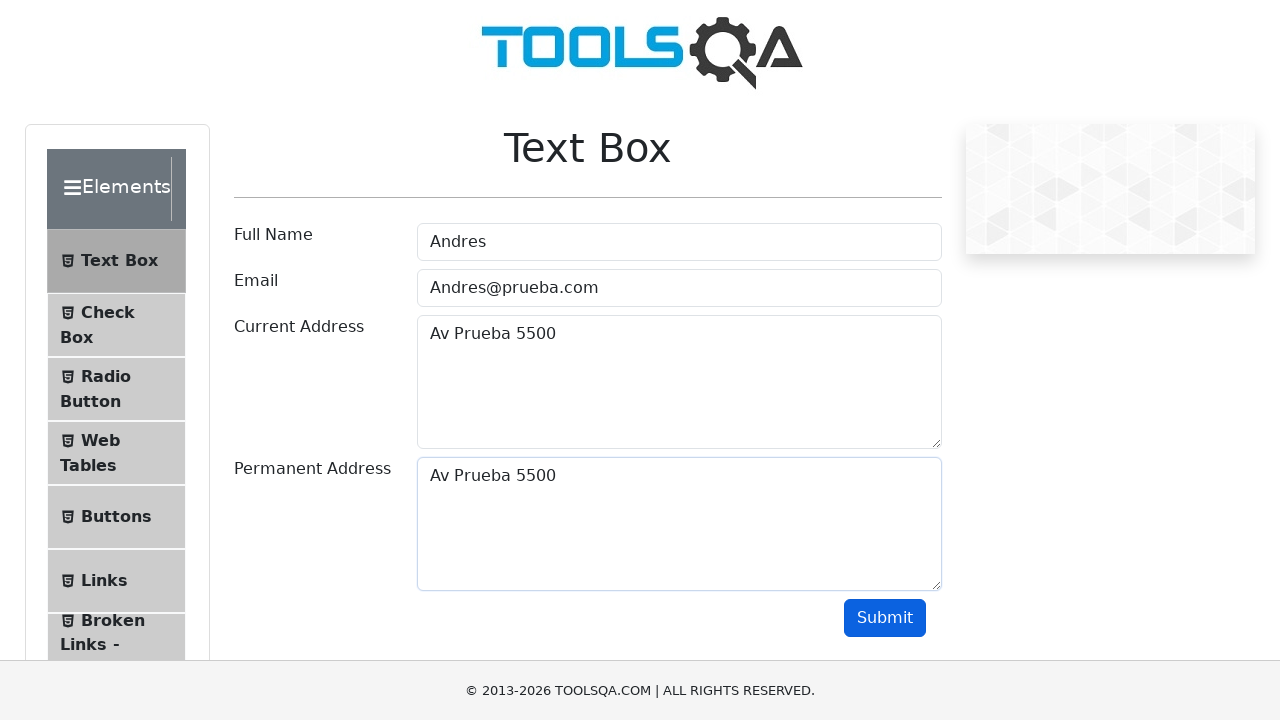

Form output appeared on the page
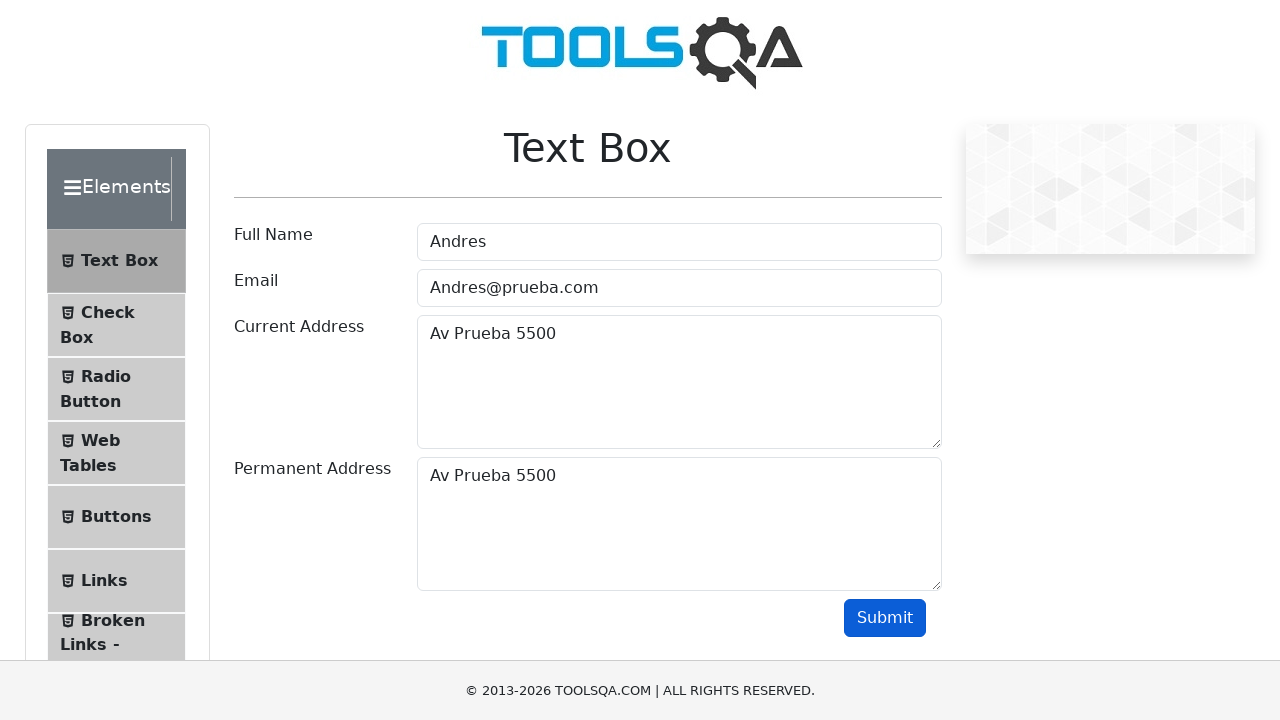

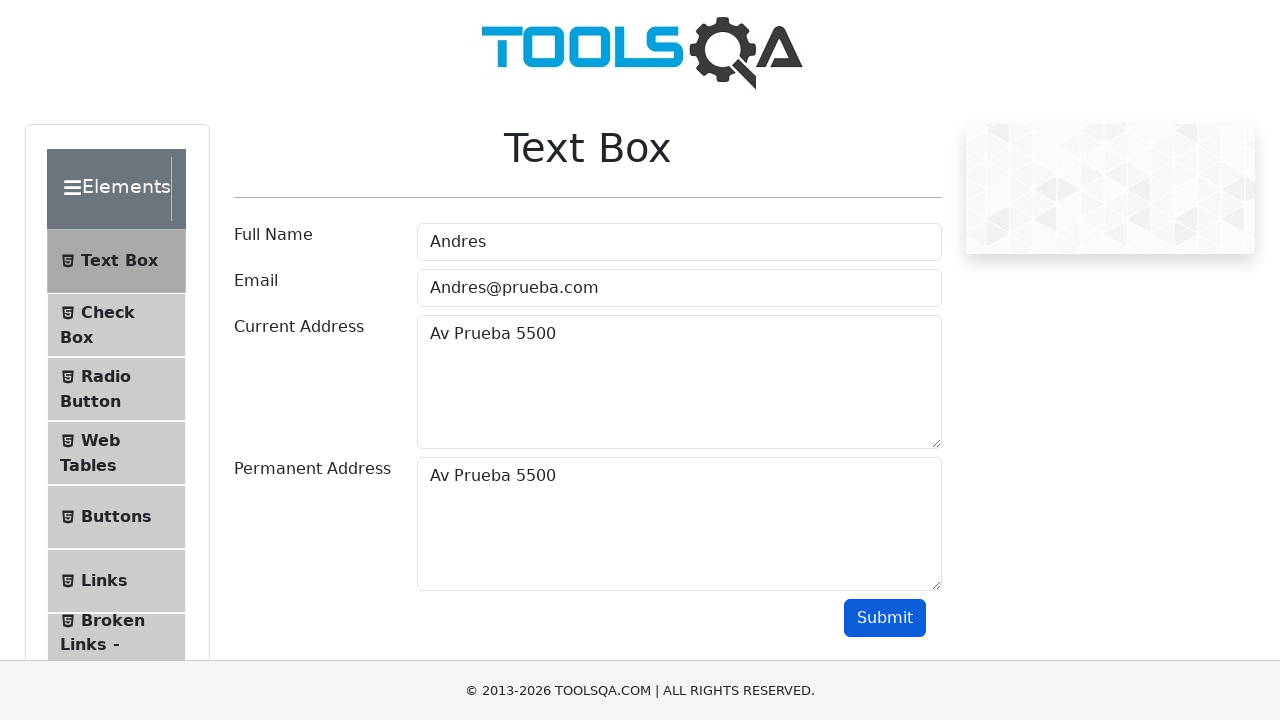